Tests JavaScript alert handling by clicking an alert button, waiting for the alert to appear, and accepting it.

Starting URL: https://testautomationpractice.blogspot.com/

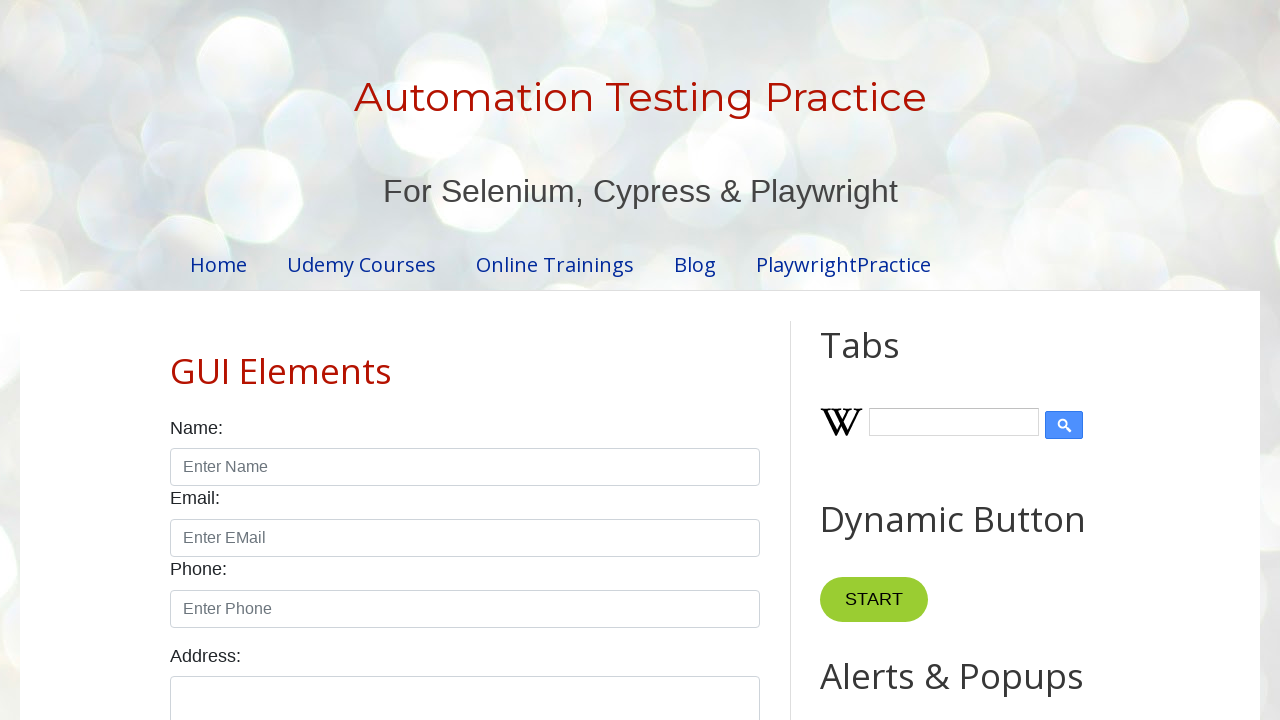

Set up dialog handler to accept alerts
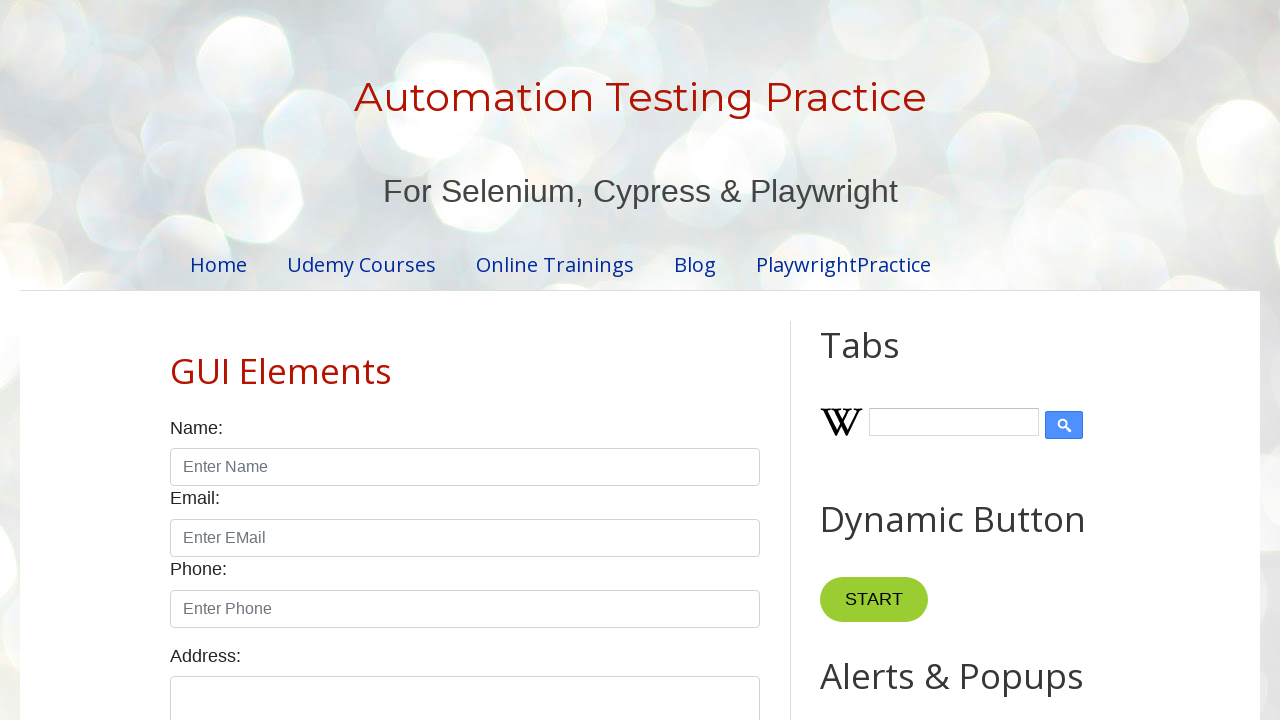

Clicked alert button to trigger JavaScript alert at (888, 361) on button#alertBtn
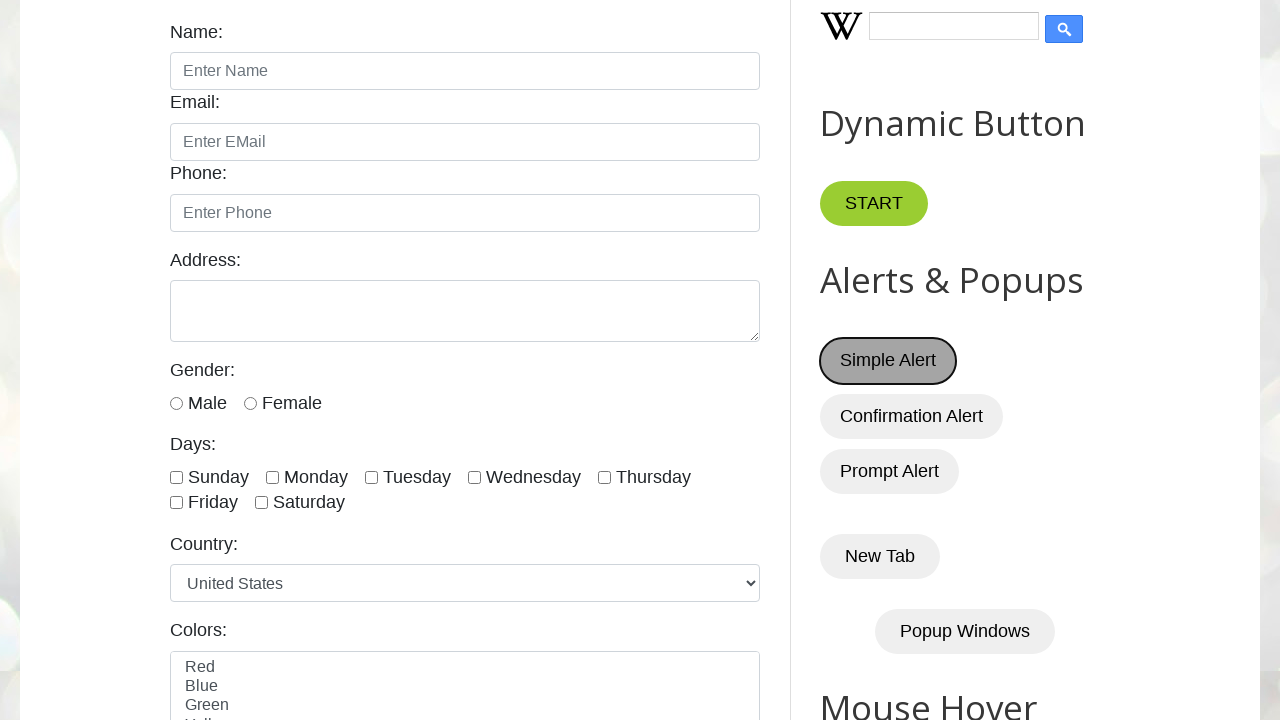

Waited 1000ms for alert to be handled
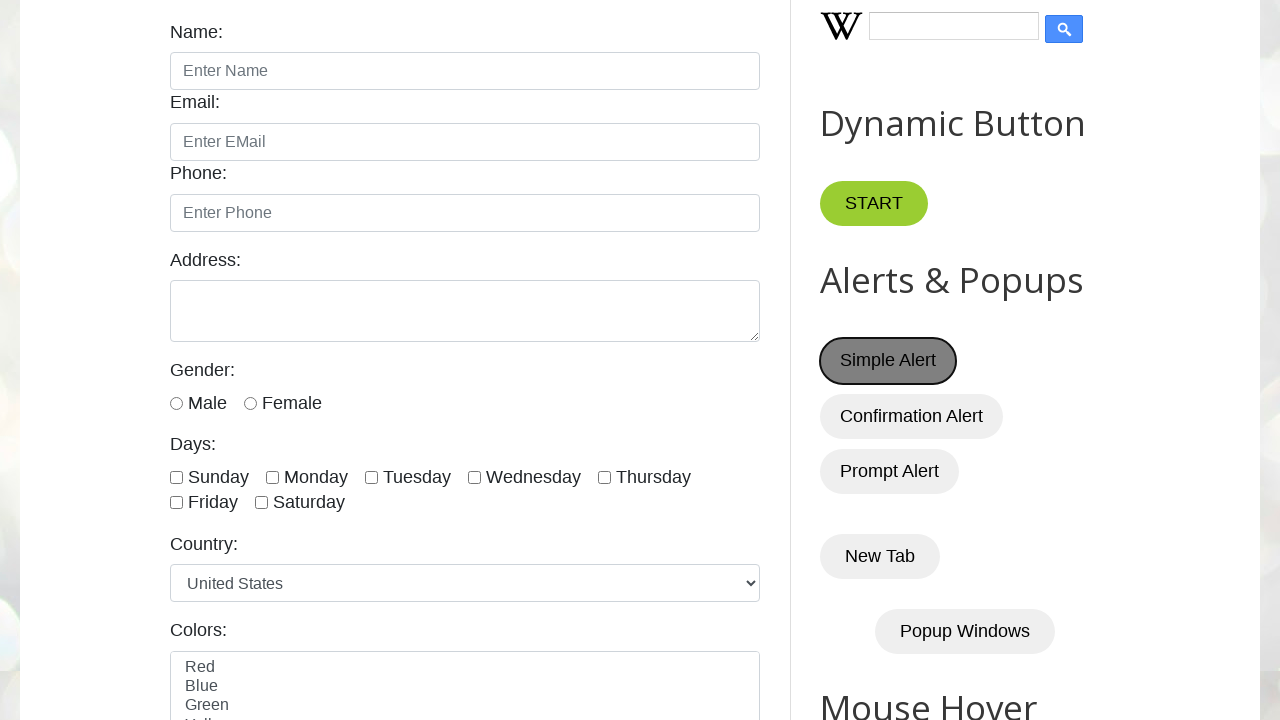

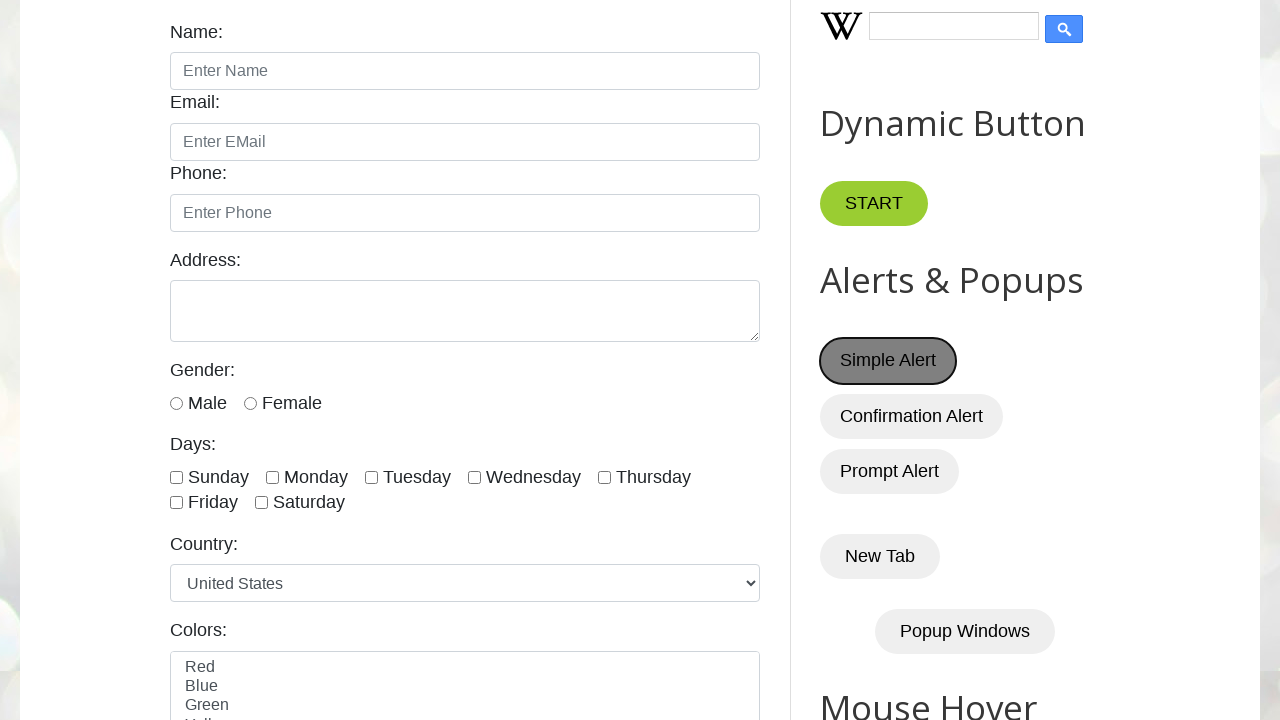